Navigates to a temporary email service website

Starting URL: https://tempmail.plus/ru/

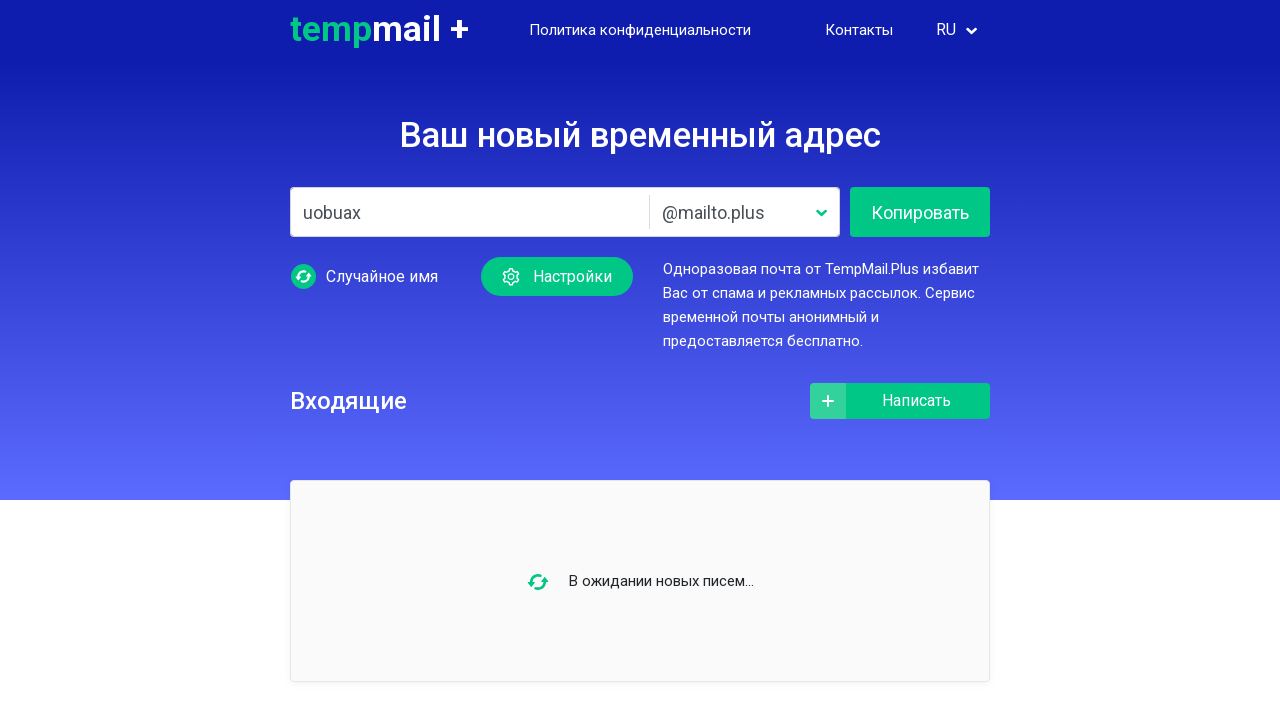

Navigated to tempmail.plus/ru/ and waited for page to fully load
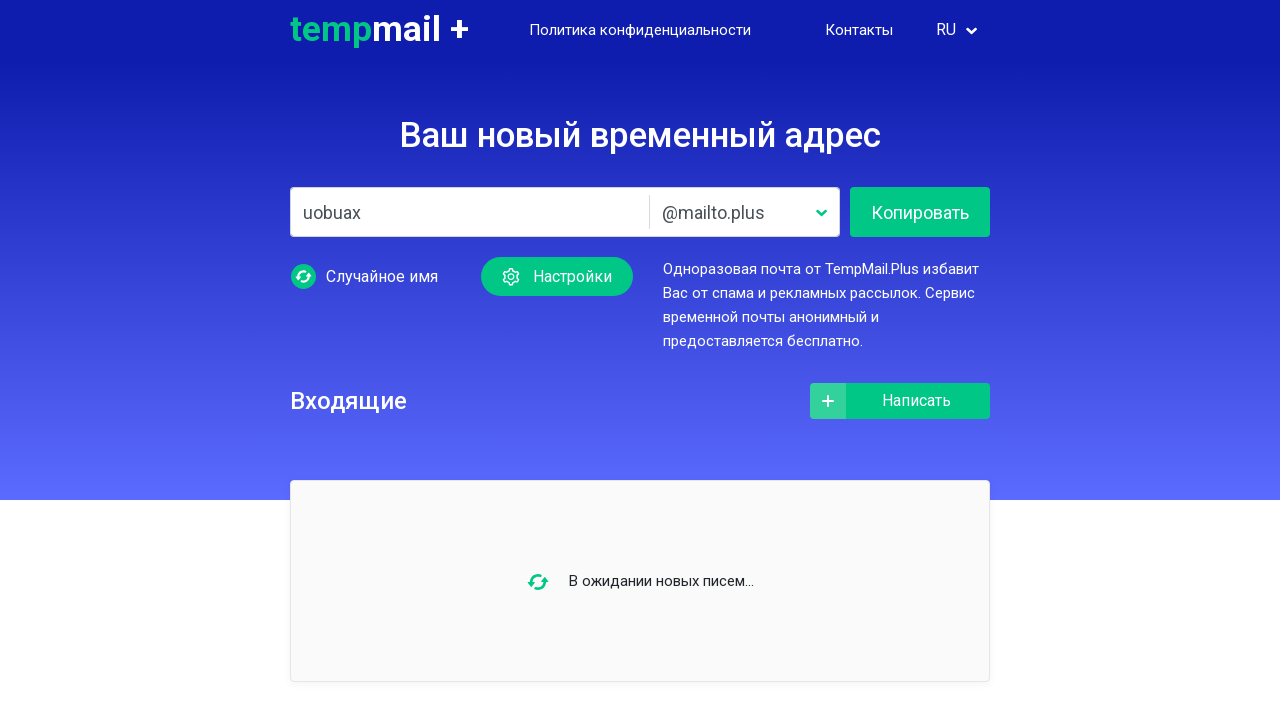

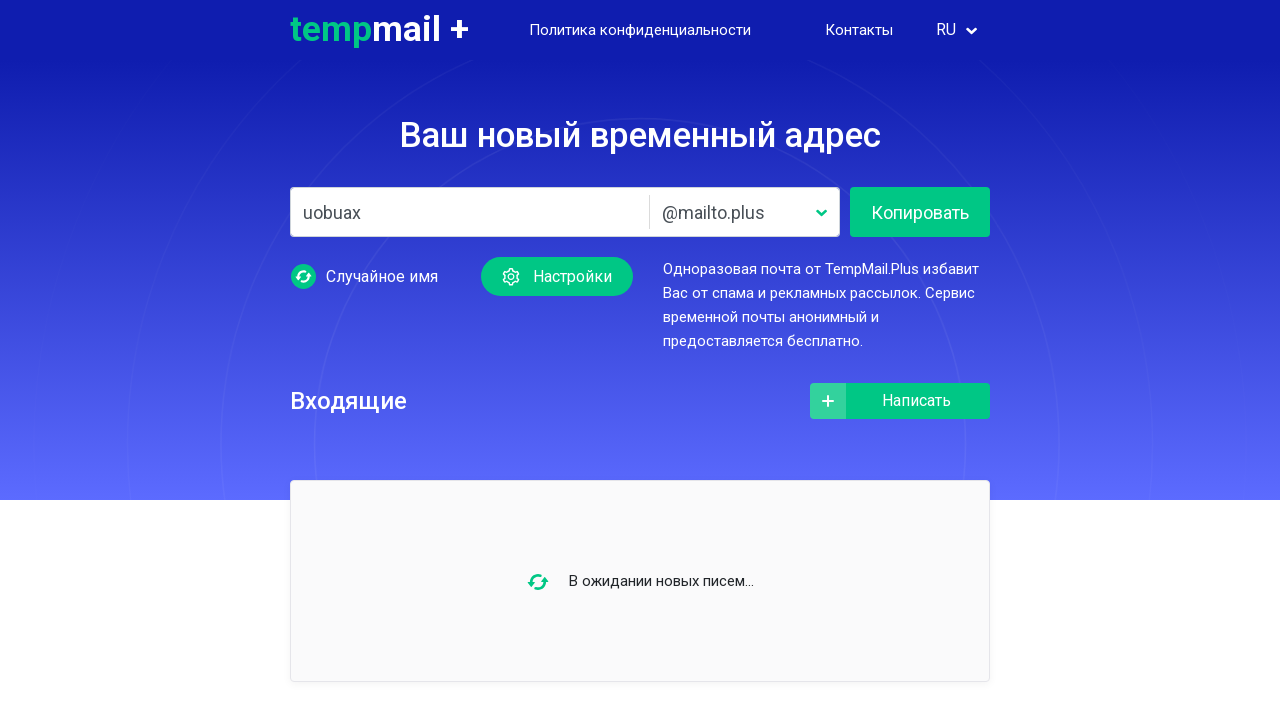